Tests registration with valid password to confirm successful account creation

Starting URL: https://www.sharelane.com/cgi-bin/register.py

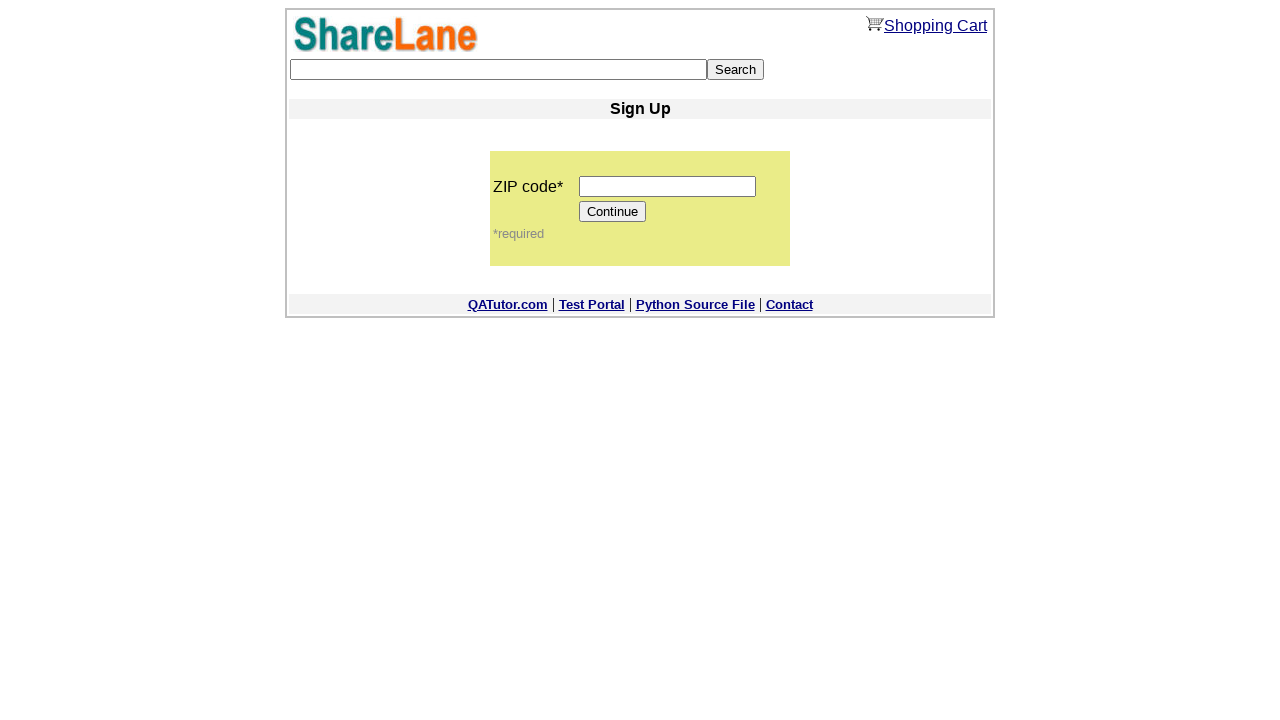

Filled zip code field with '12345' on input[name='zip_code']
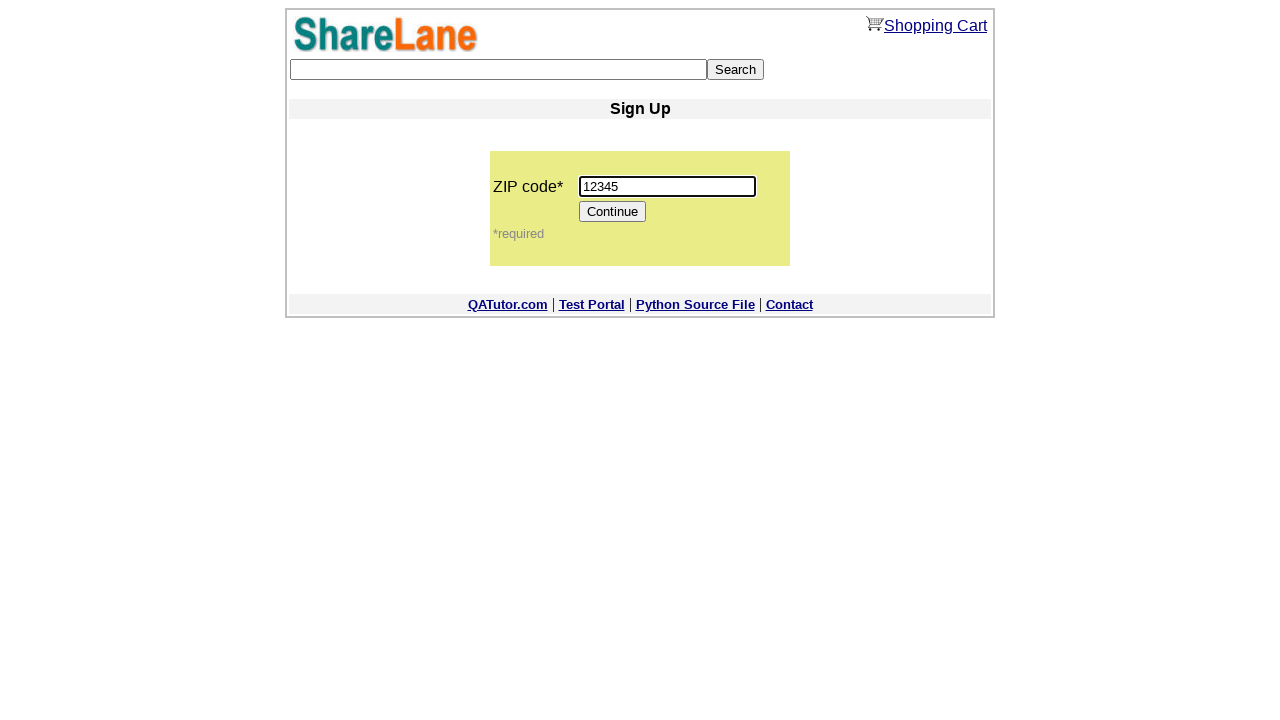

Clicked Continue button to proceed to registration form at (613, 212) on [value='Continue']
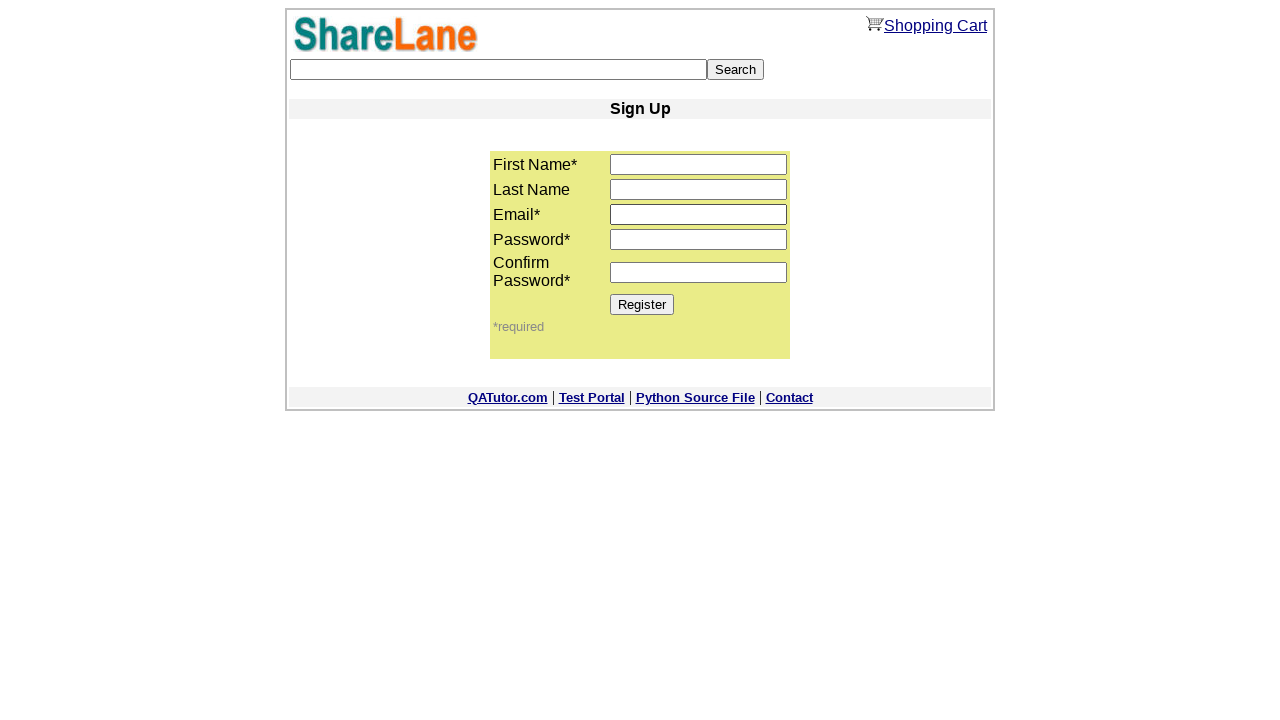

Filled first name field with 'test' on input[name='first_name']
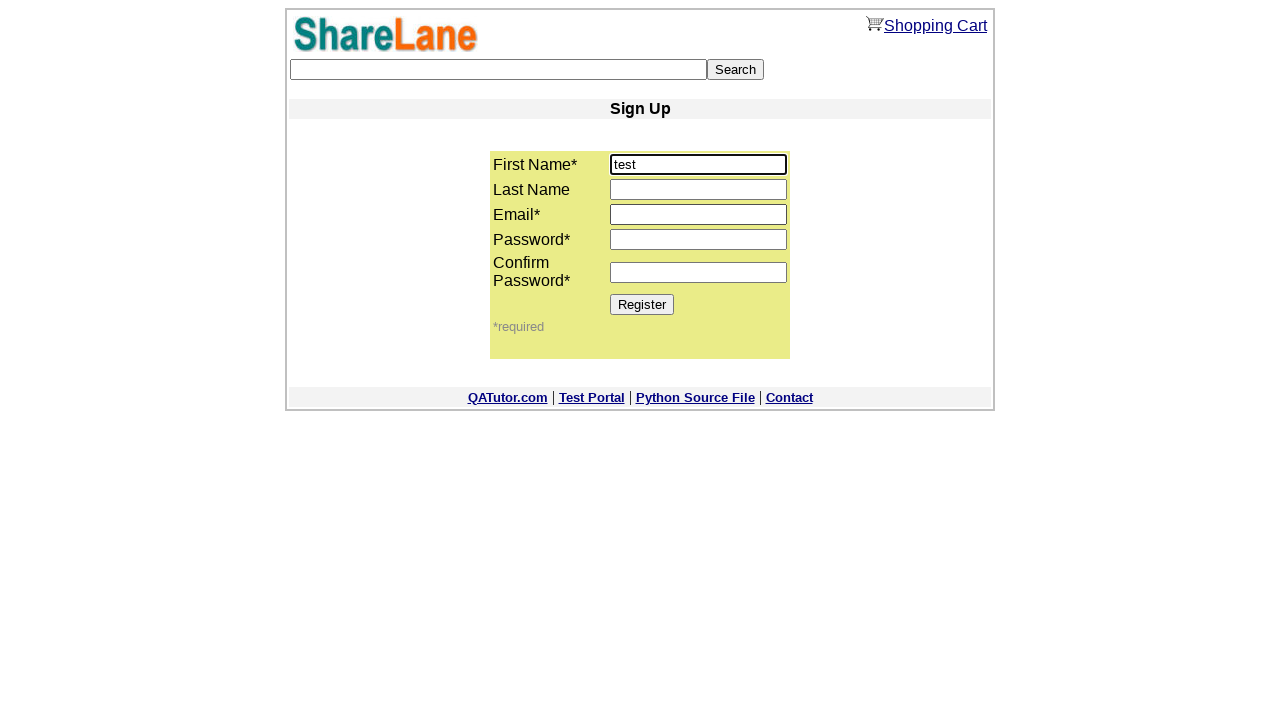

Filled email field with 'valid654@test.test' on input[name='email']
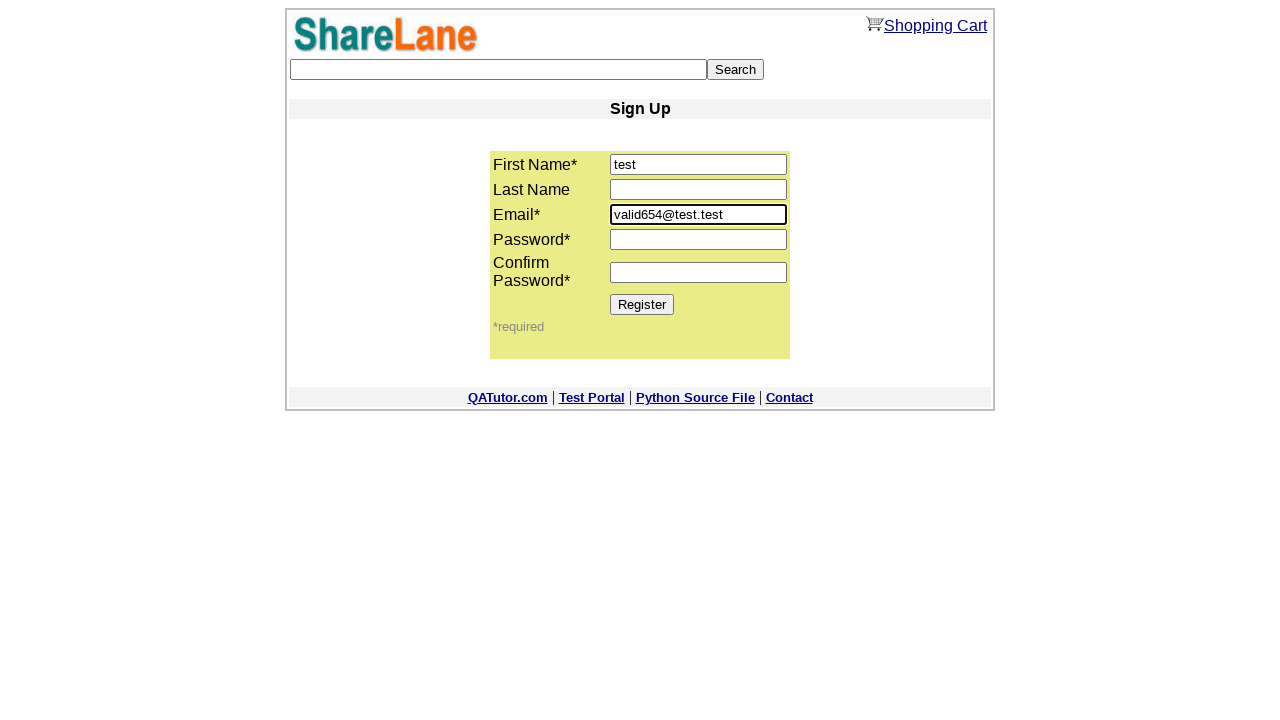

Filled password field with '12345' on input[name='password1']
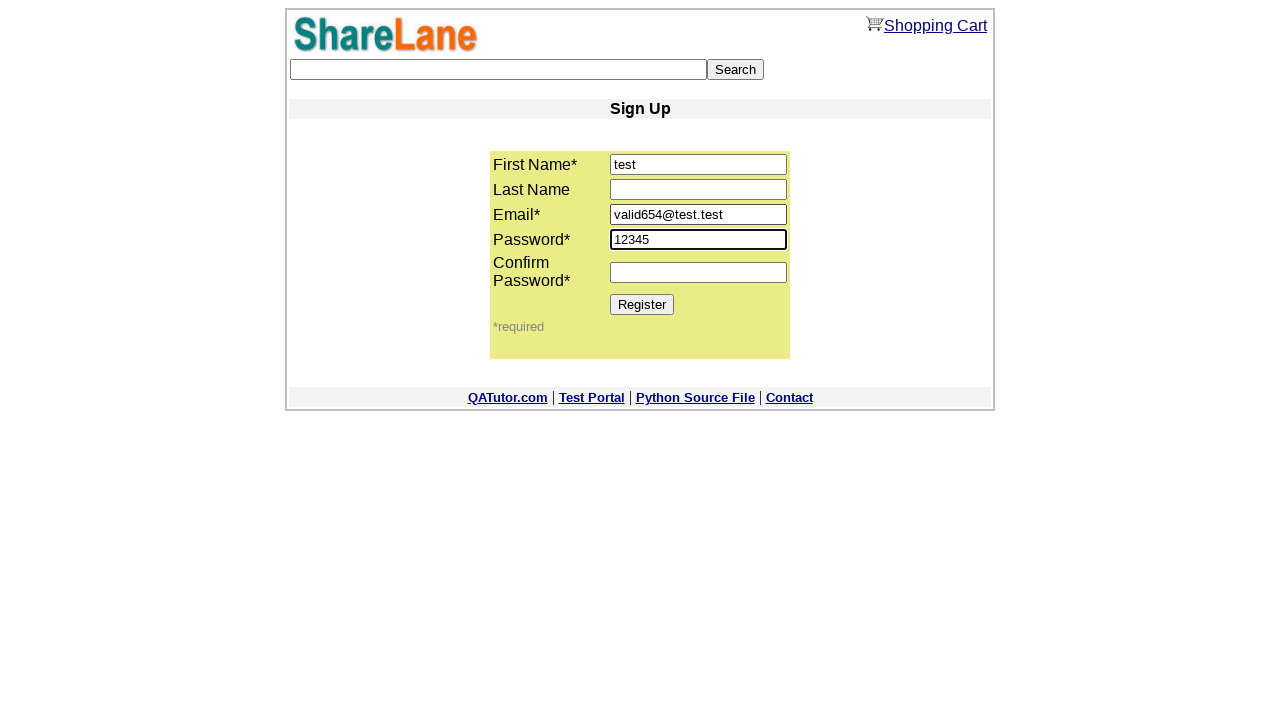

Filled password confirmation field with '12345' on input[name='password2']
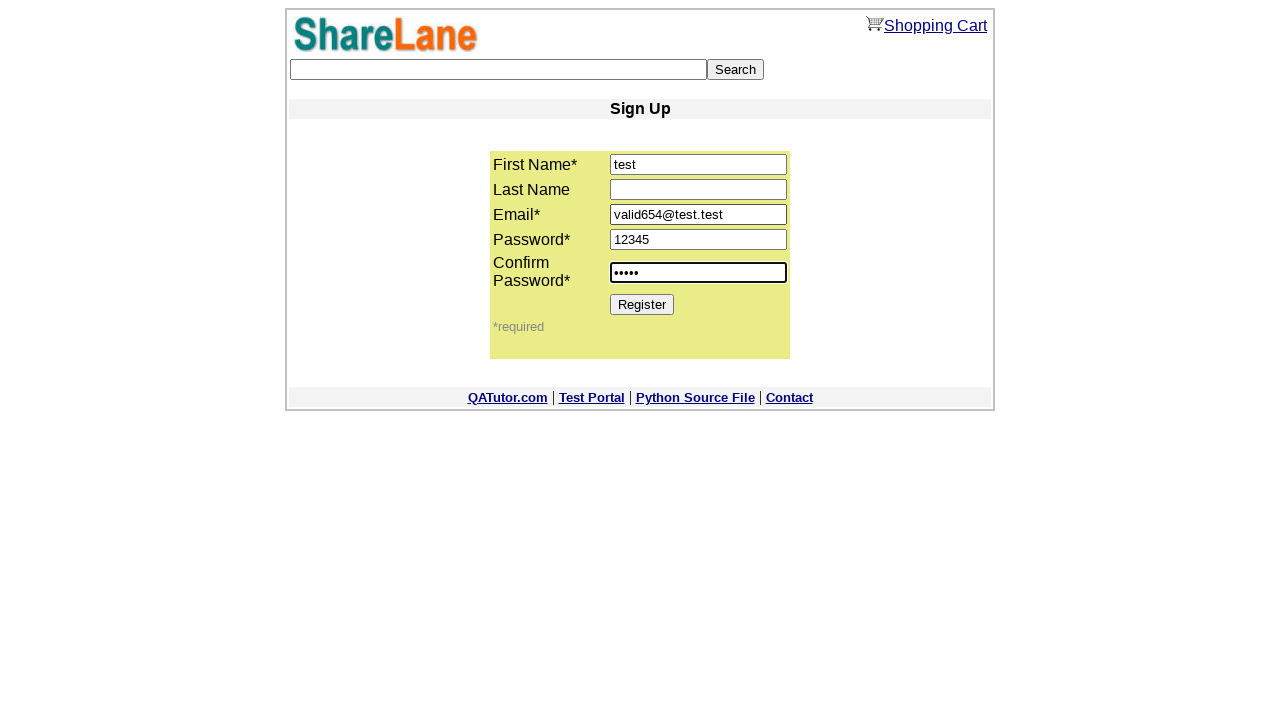

Clicked Register button to submit registration form at (642, 304) on [value='Register']
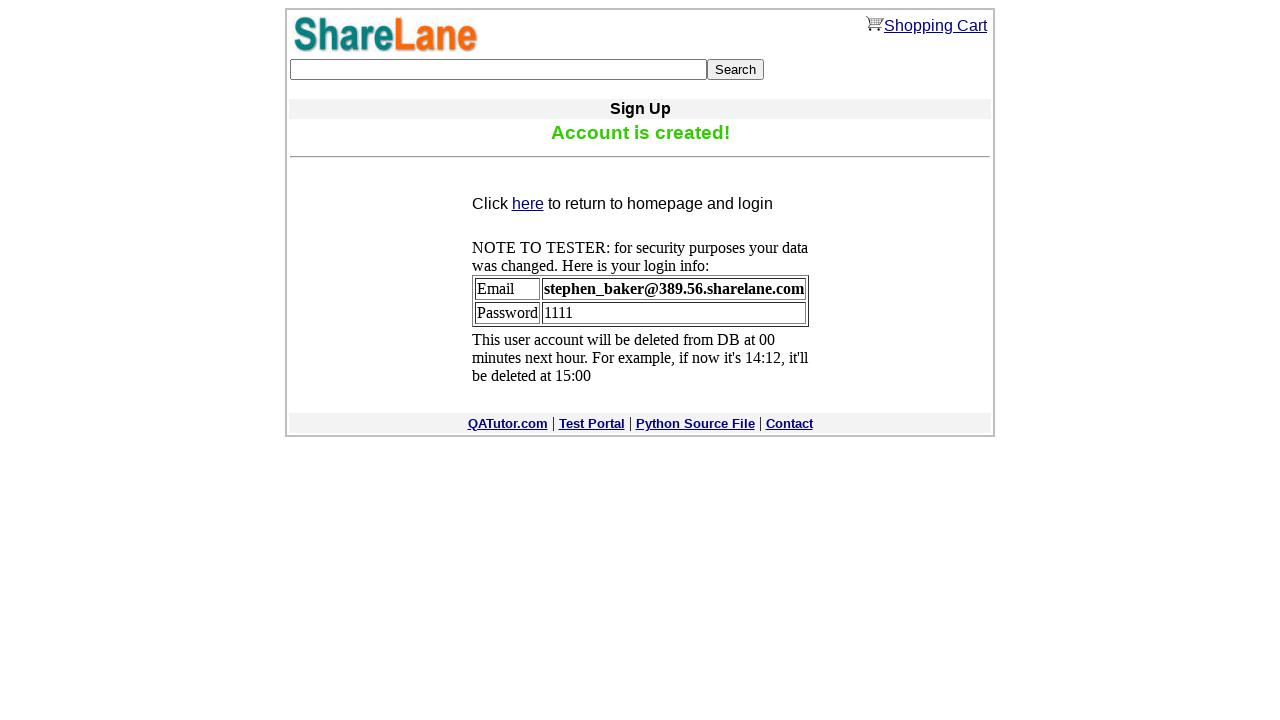

Confirmation message appeared - account creation successful
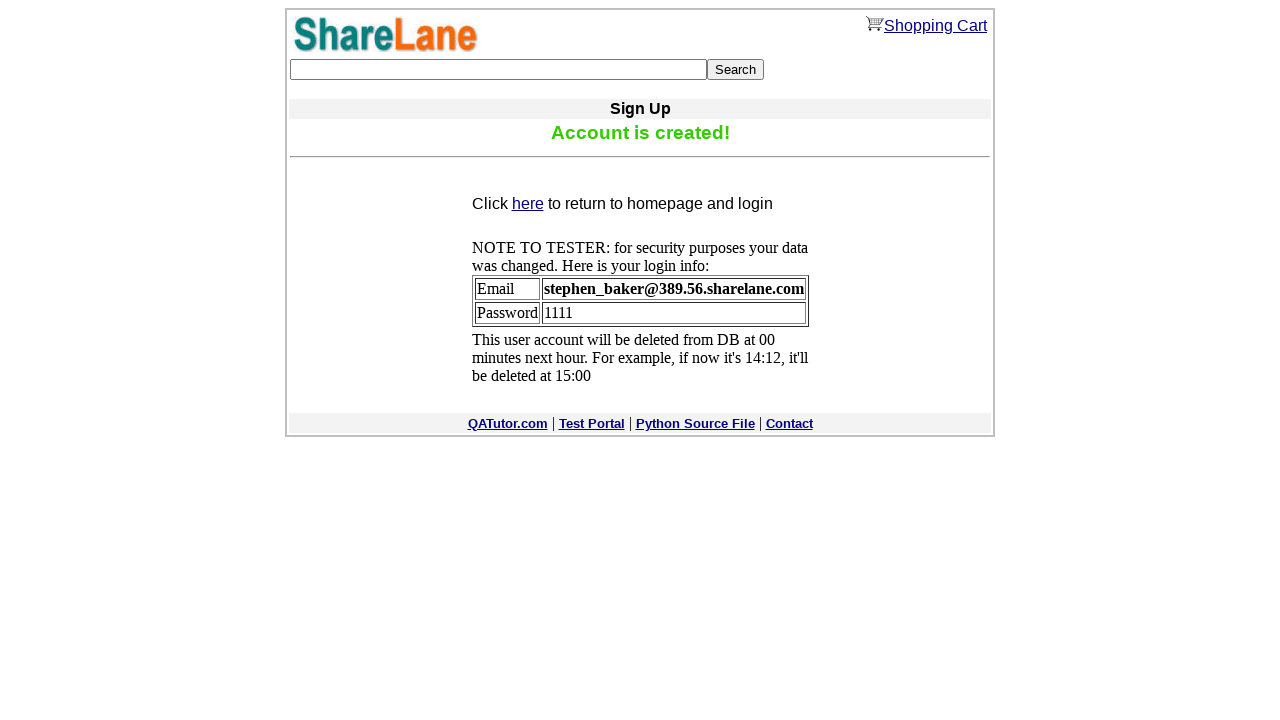

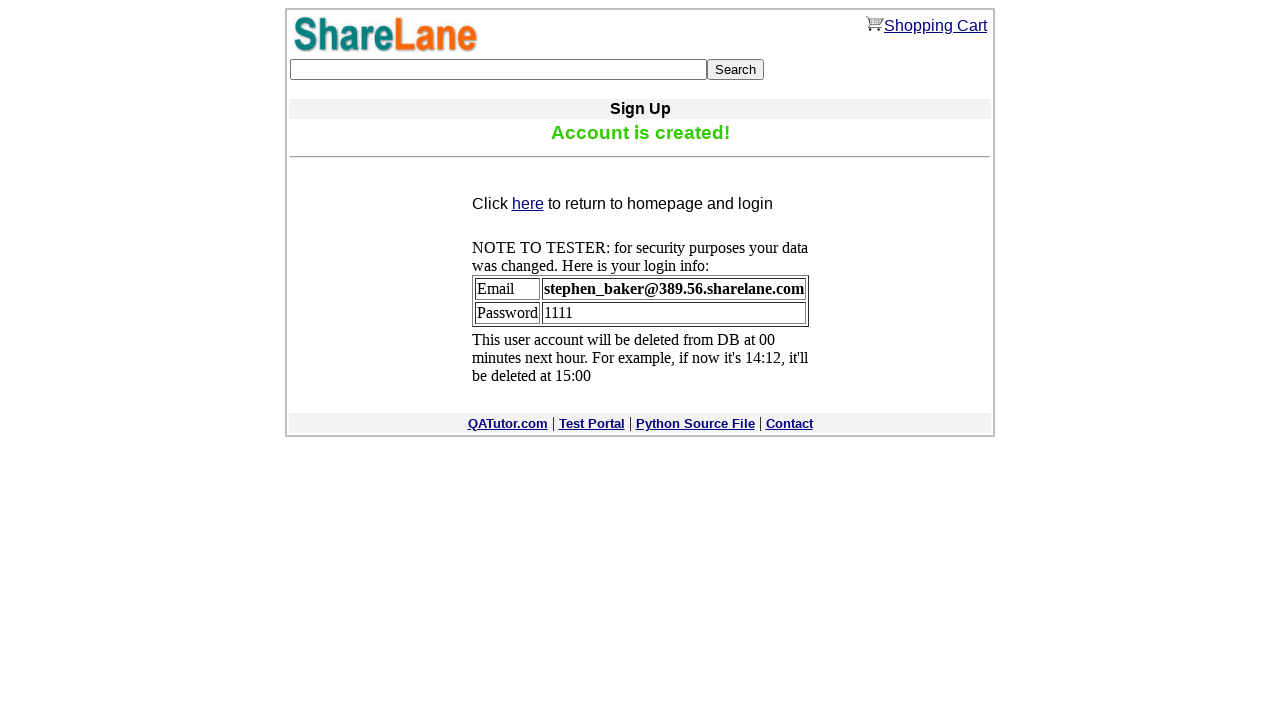